Tests dynamic loading functionality by clicking a button to trigger content loading and waiting for the dynamically loaded element to appear

Starting URL: https://the-internet.herokuapp.com/dynamic_loading/1

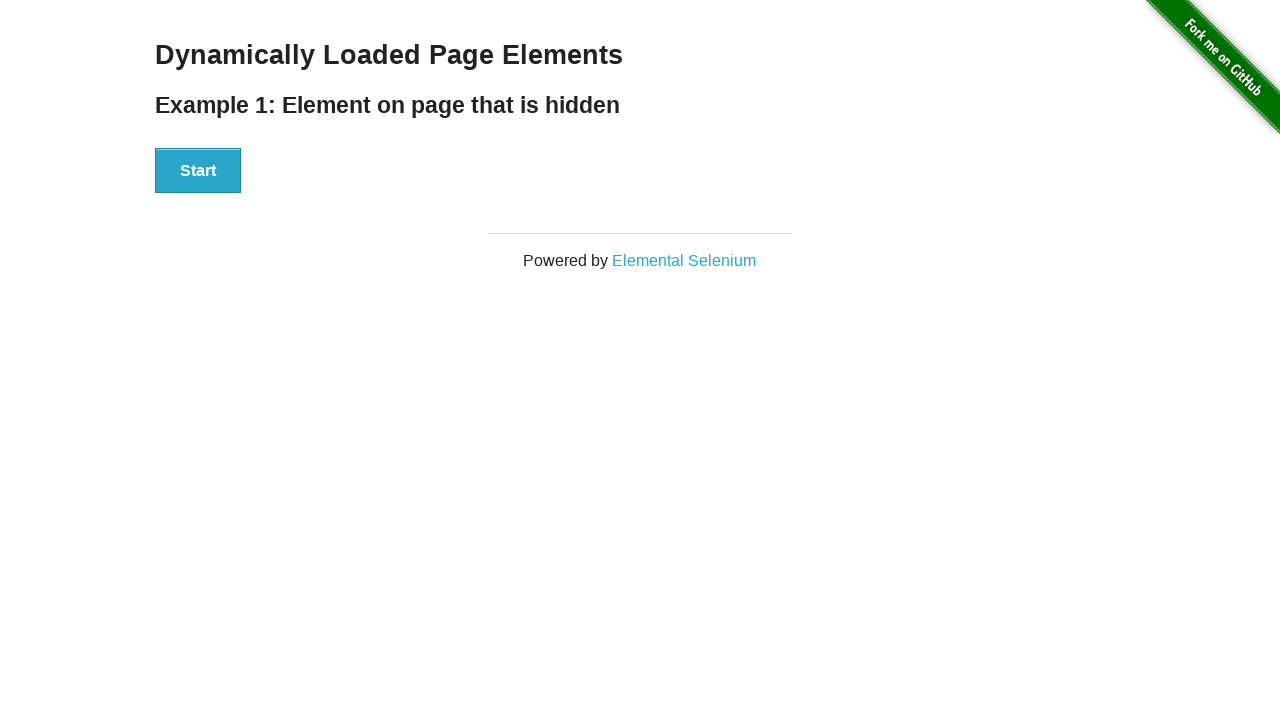

Clicked the start button to trigger dynamic loading at (198, 171) on xpath=//div[@id='start']//button
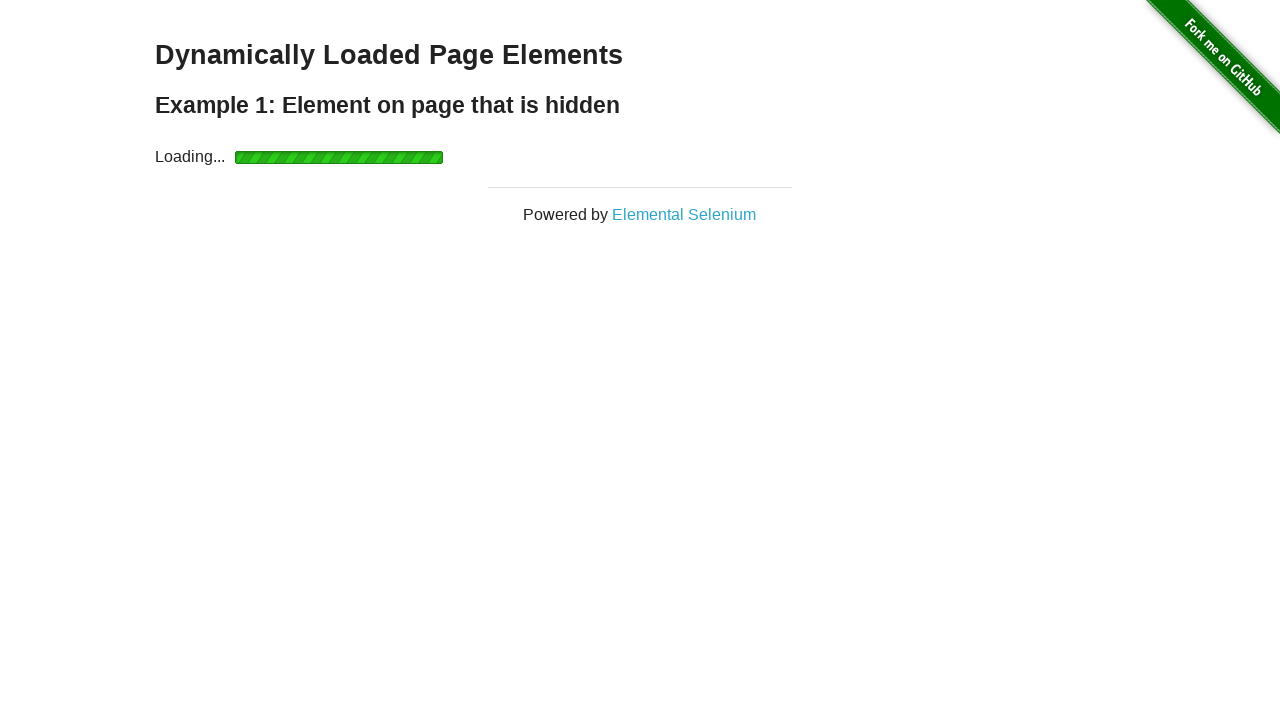

Dynamically loaded element appeared and became visible
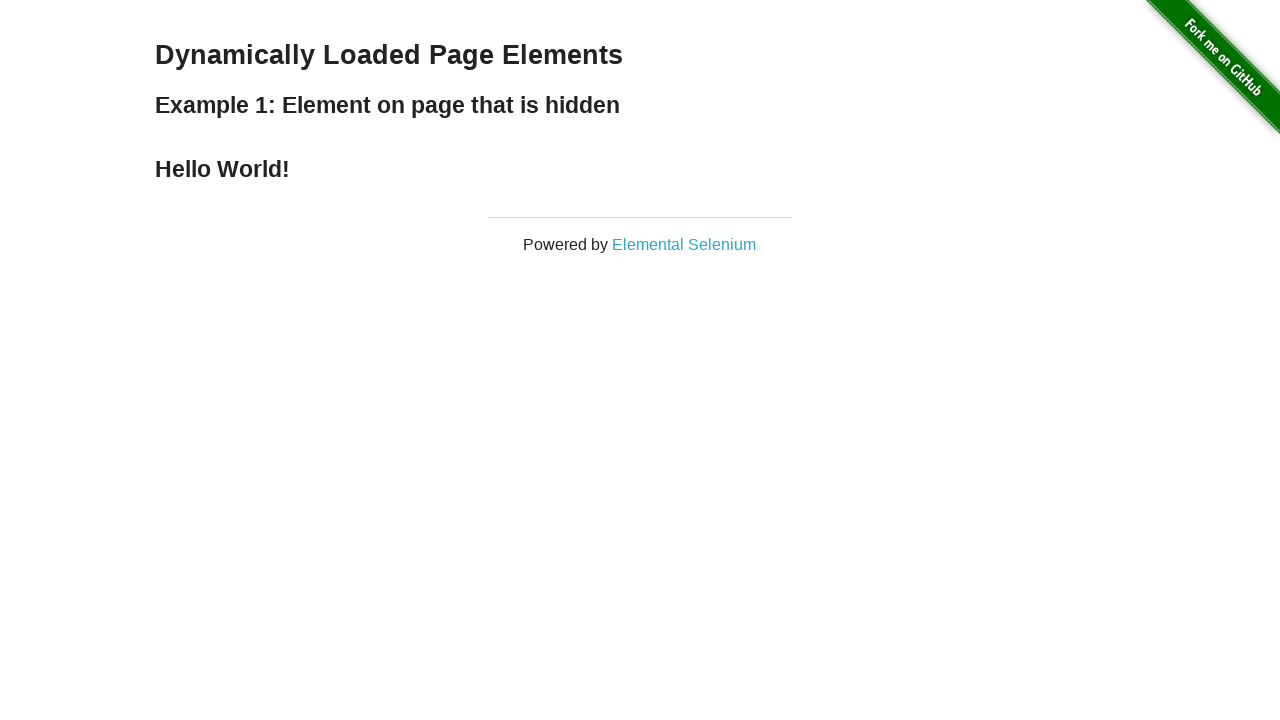

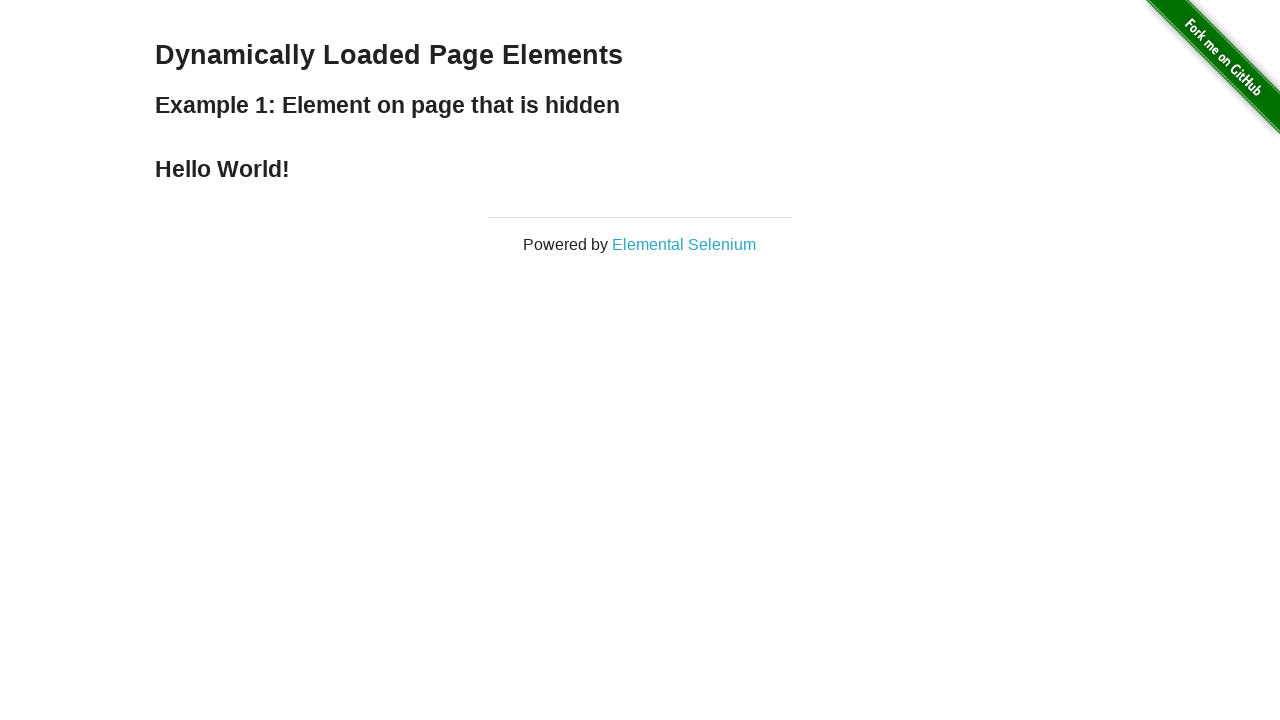